Tests flight booking process on BlazeDemo by selecting departure and arrival cities, choosing a flight, and filling out purchase form with passenger details

Starting URL: https://blazedemo.com/

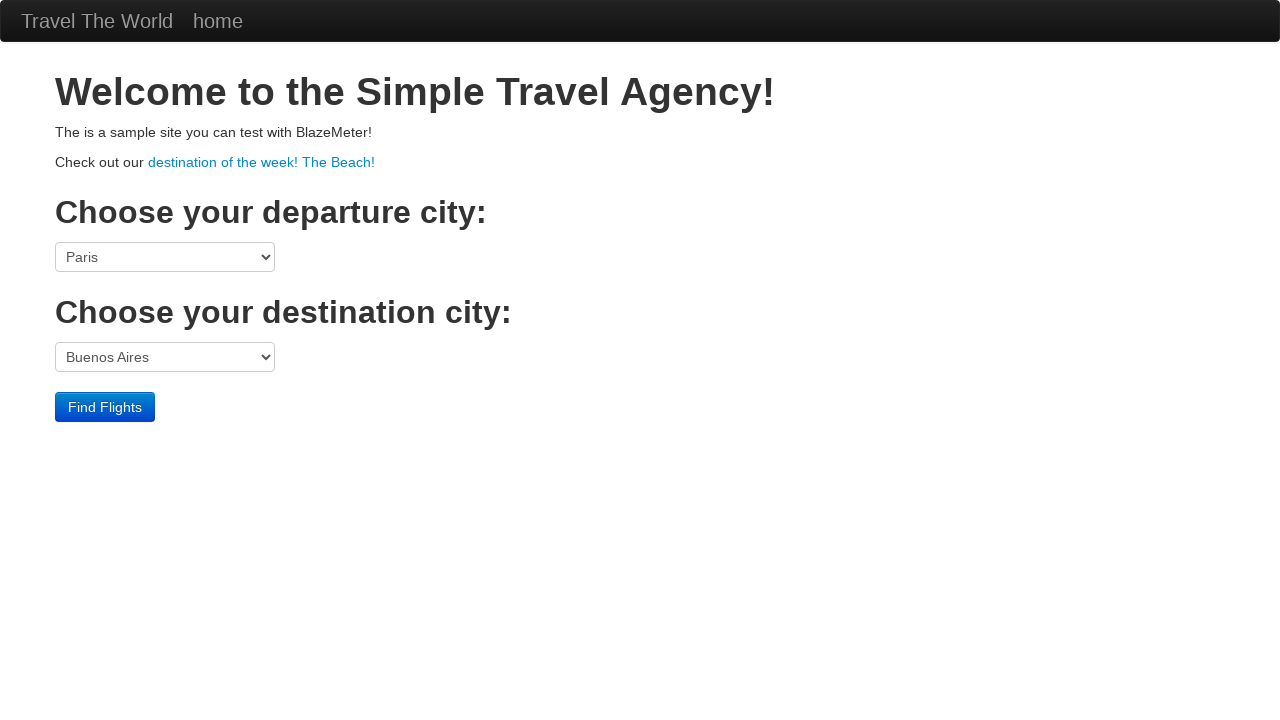

Set viewport size to 831x697
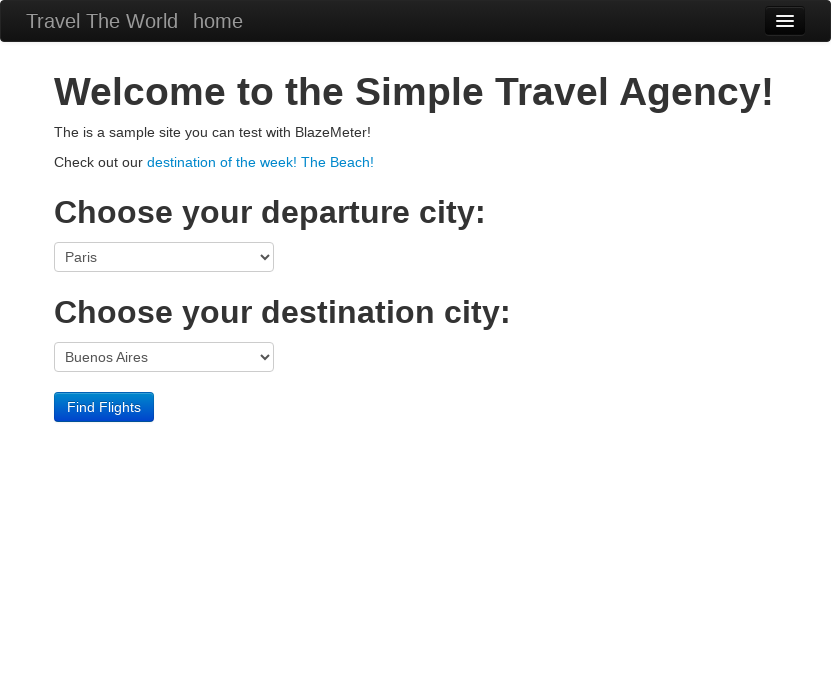

Clicked departure city dropdown at (164, 257) on select[name='fromPort']
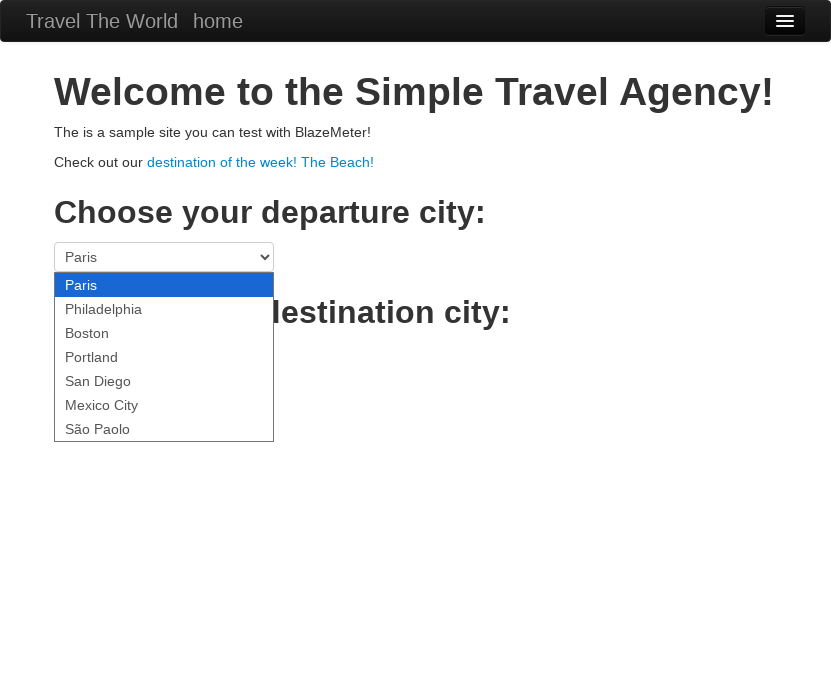

Selected Boston as departure city on select[name='fromPort']
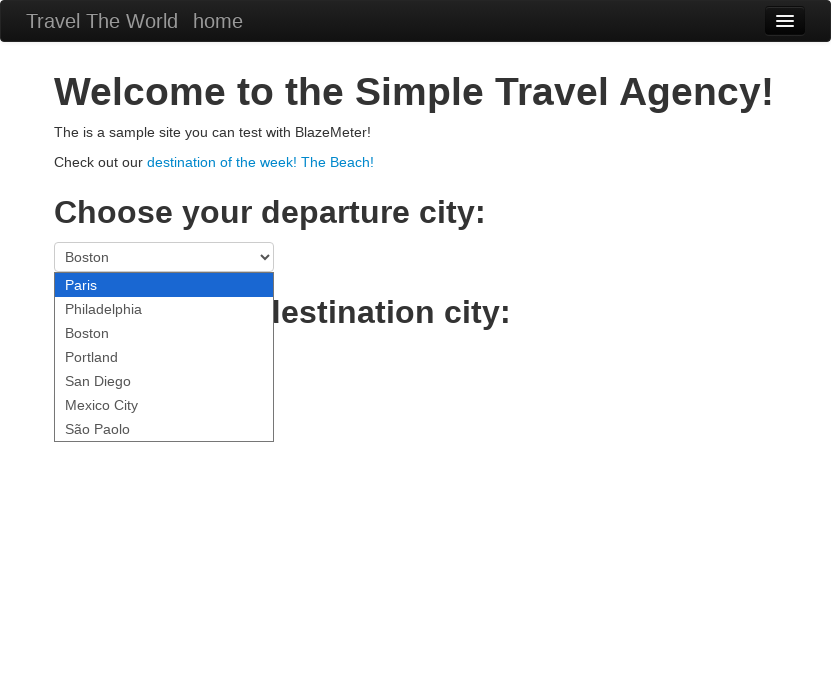

Clicked destination city dropdown at (164, 357) on select[name='toPort']
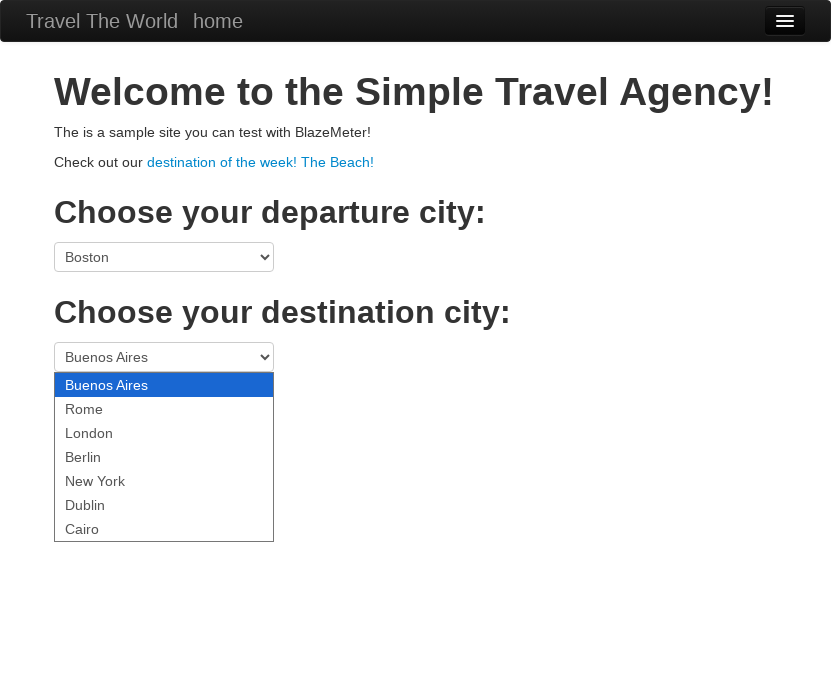

Selected London as destination city on select[name='toPort']
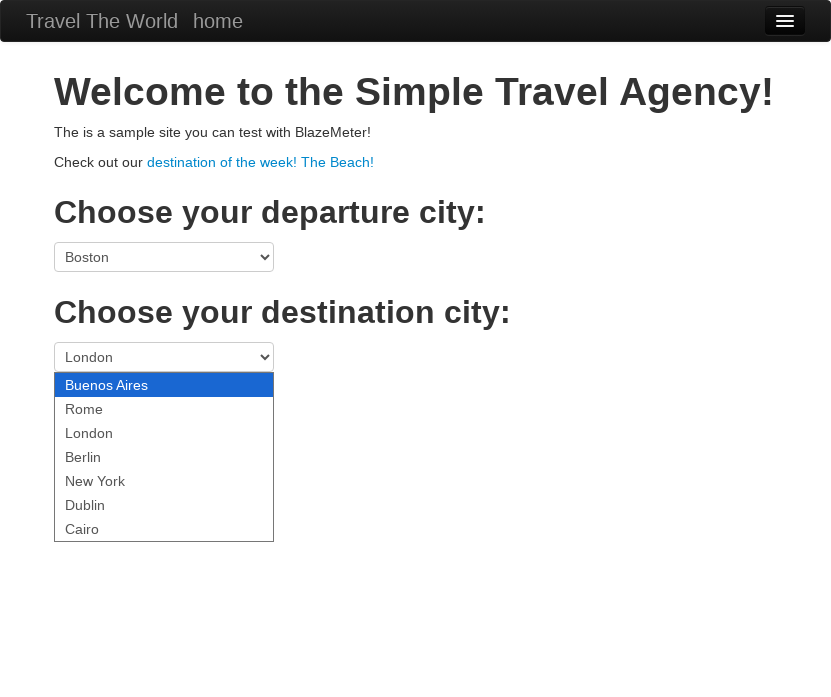

Clicked Find Flights button at (104, 407) on .btn-primary
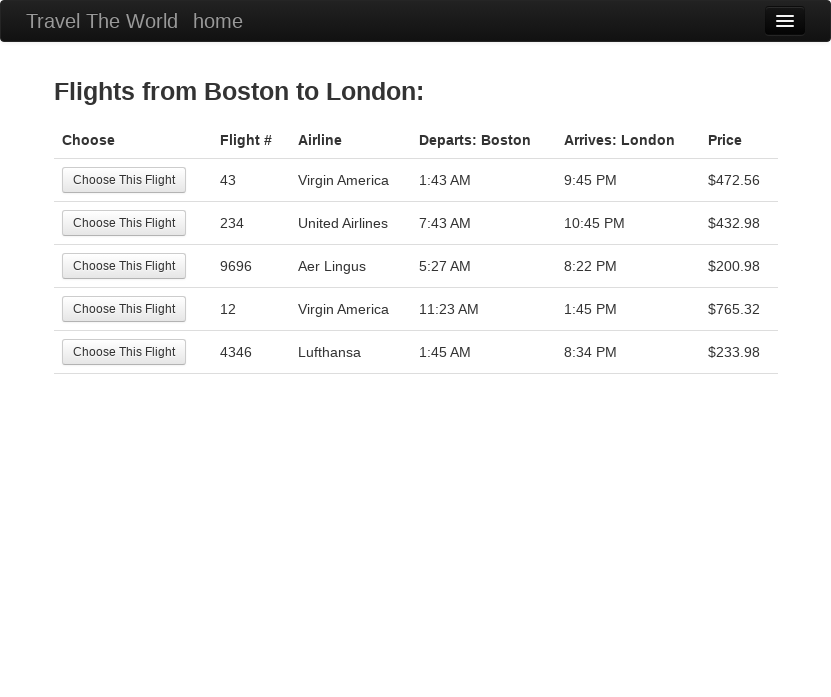

Selected second flight from available options at (124, 223) on tr:nth-child(2) .btn
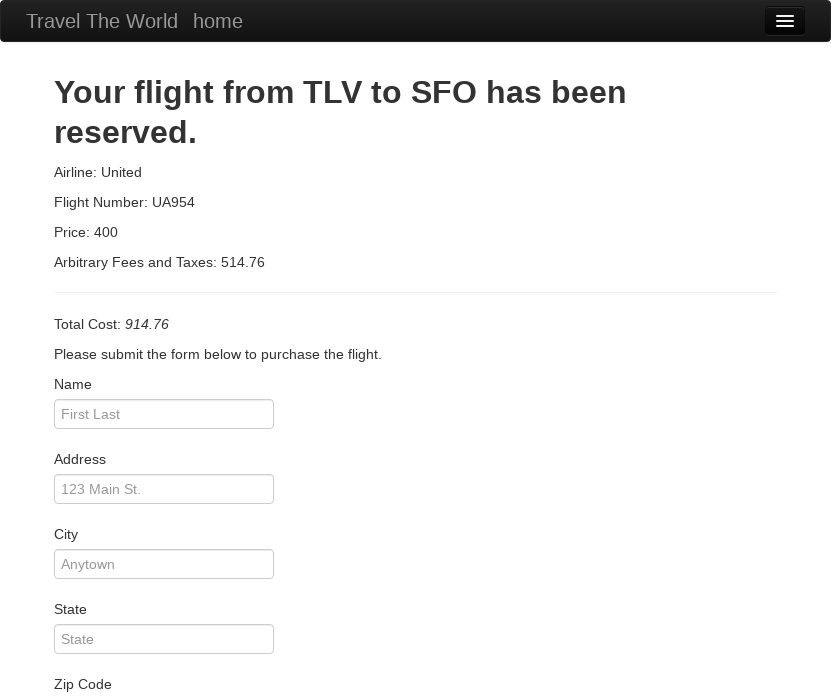

Clicked passenger name field at (164, 414) on #inputName
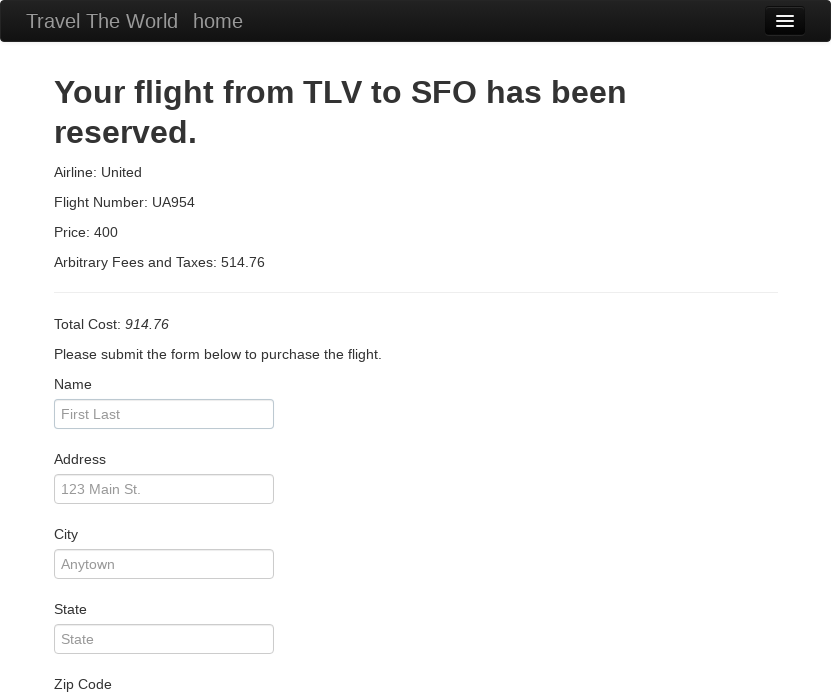

Entered passenger name: Manuel Silveira on #inputName
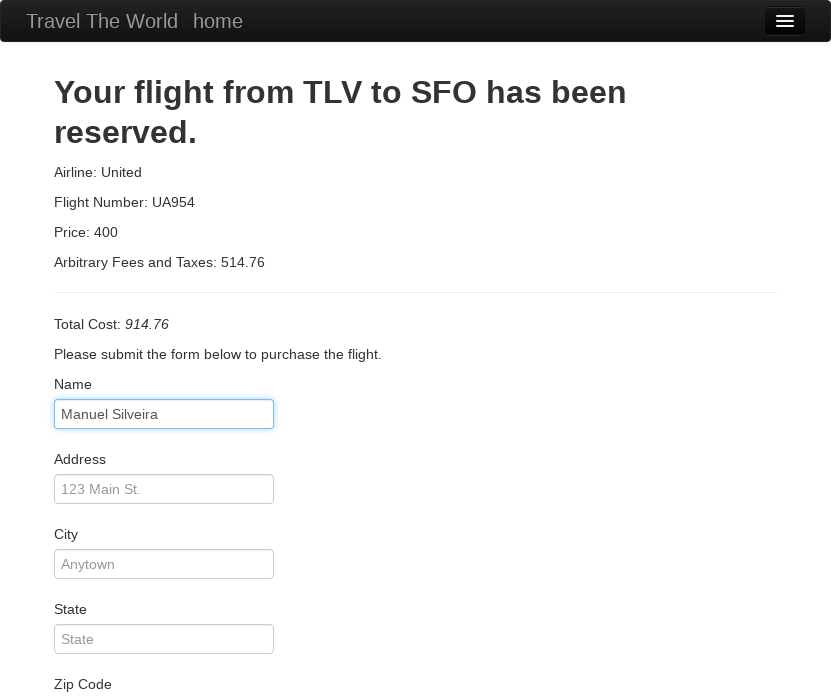

Clicked address field at (164, 489) on #address
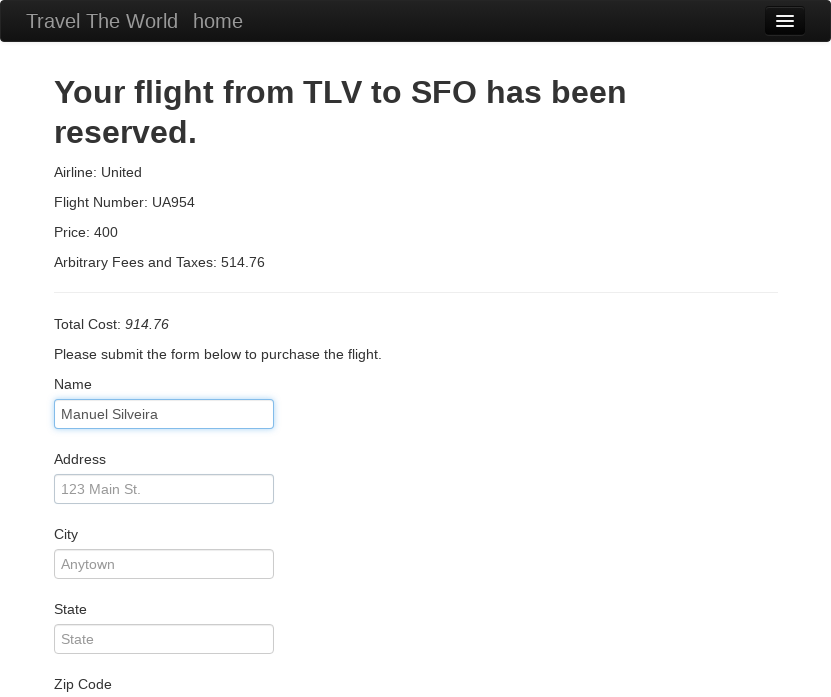

Entered address: rua dos trevos N°4 on #address
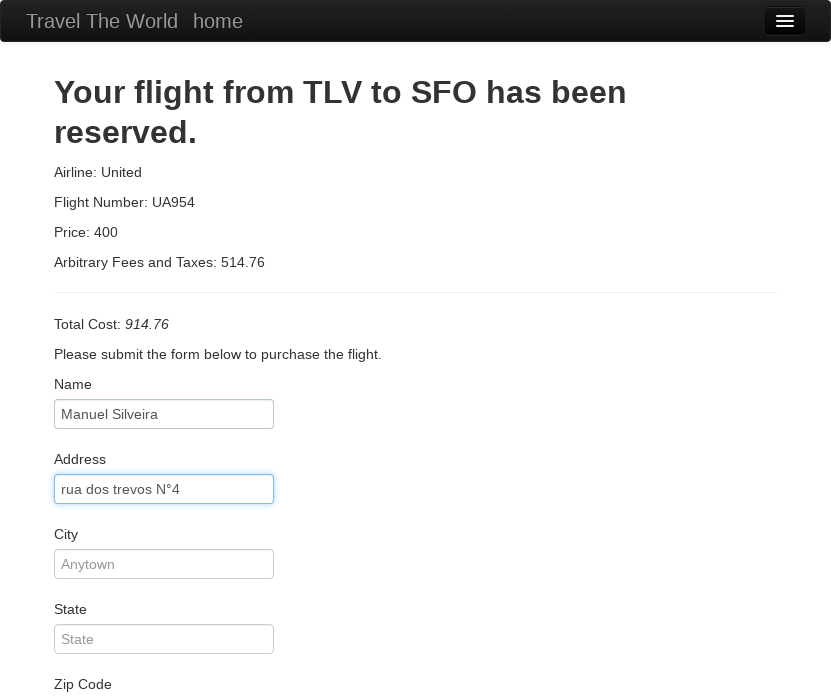

Clicked city field at (164, 564) on #city
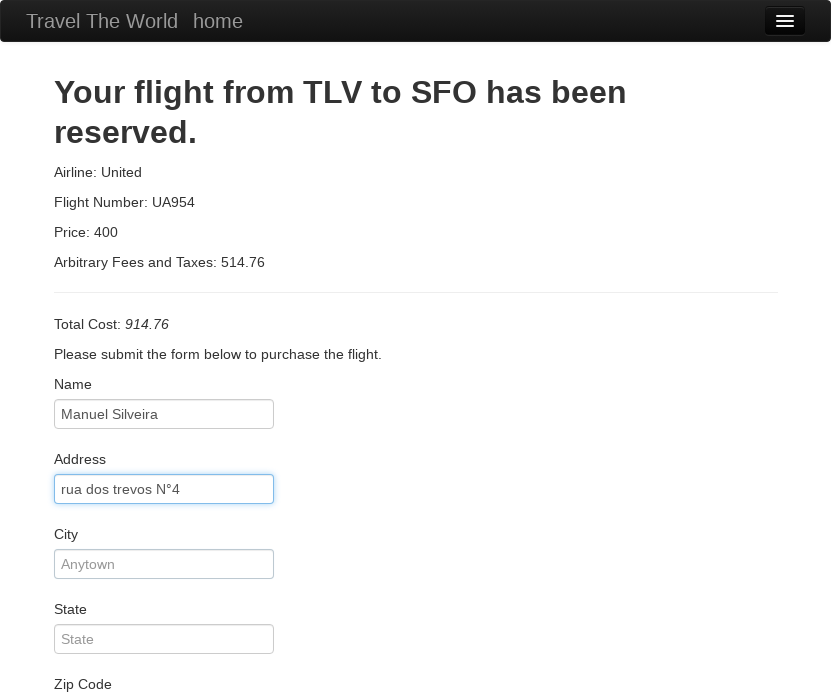

Entered city: Aveiro on #city
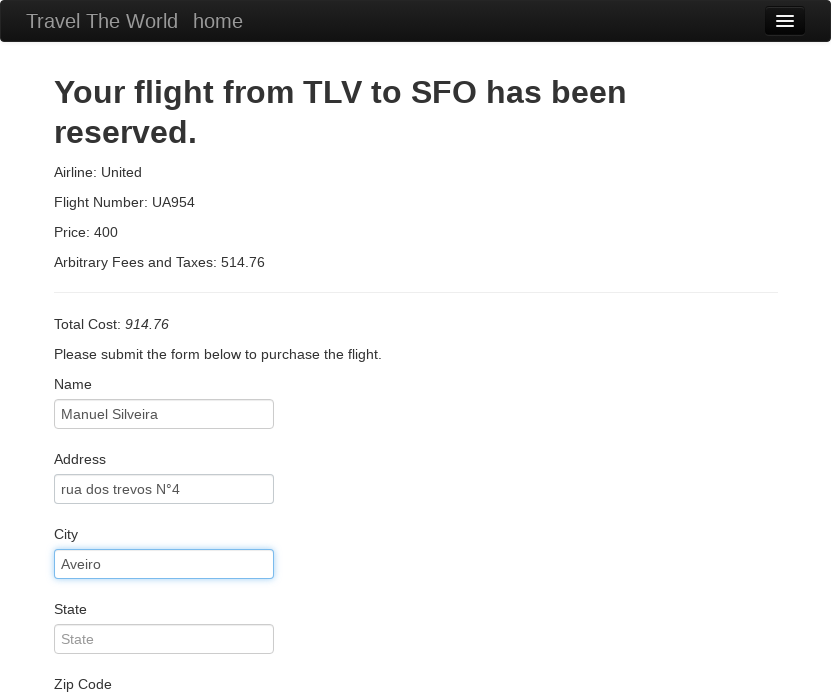

Clicked state field at (164, 639) on #state
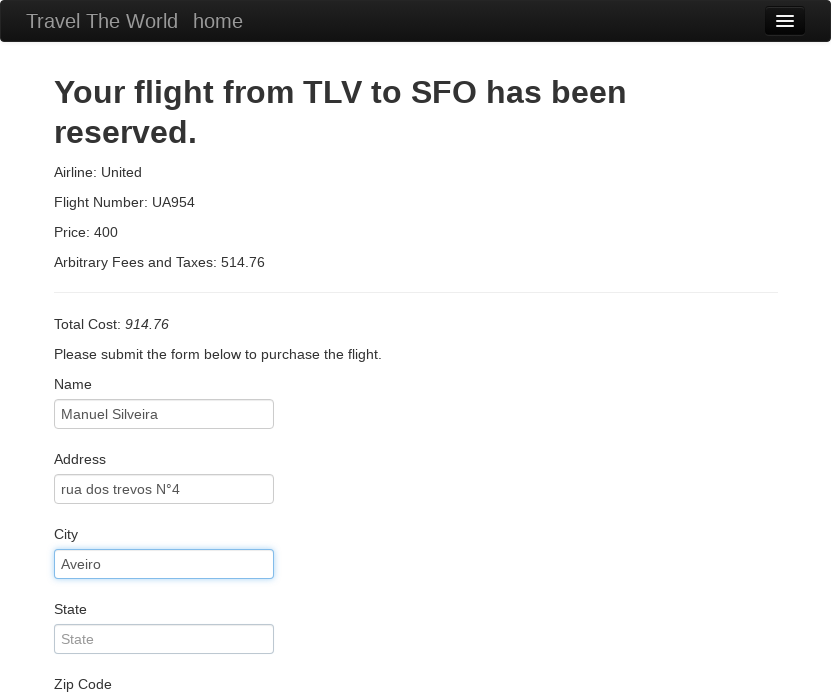

Entered state: California on #state
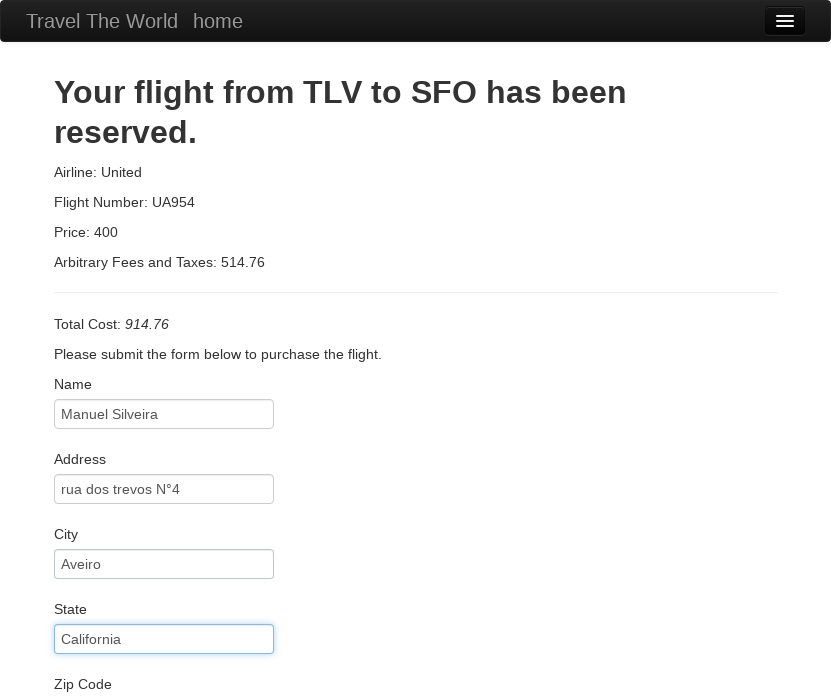

Clicked zip code field at (164, 349) on #zipCode
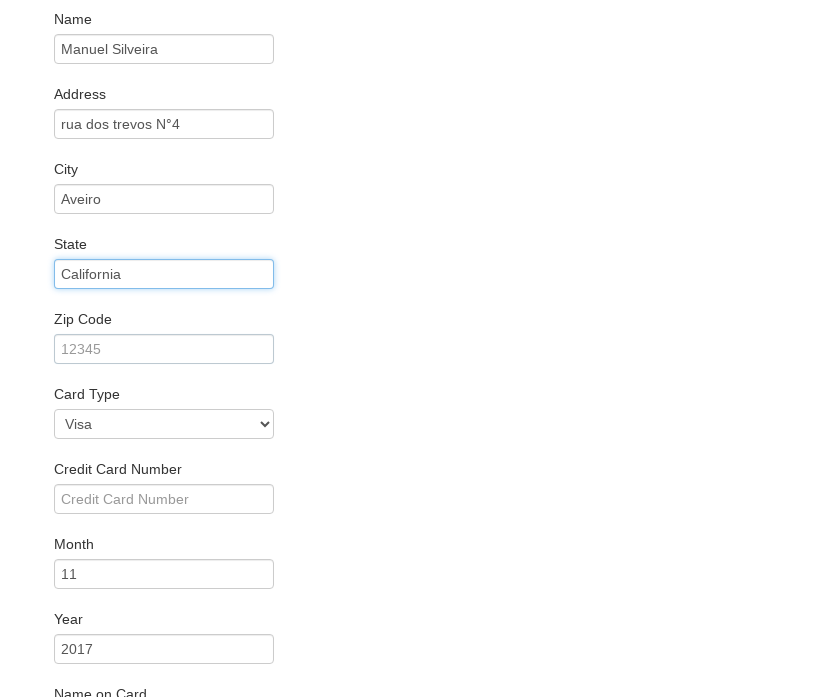

Entered zip code: 12345 on #zipCode
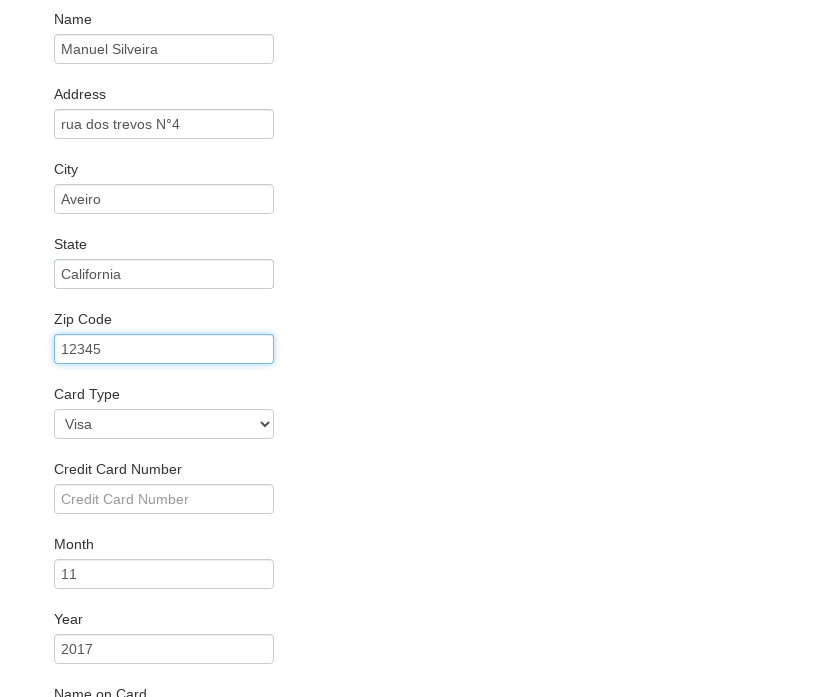

Clicked card type dropdown at (164, 424) on #cardType
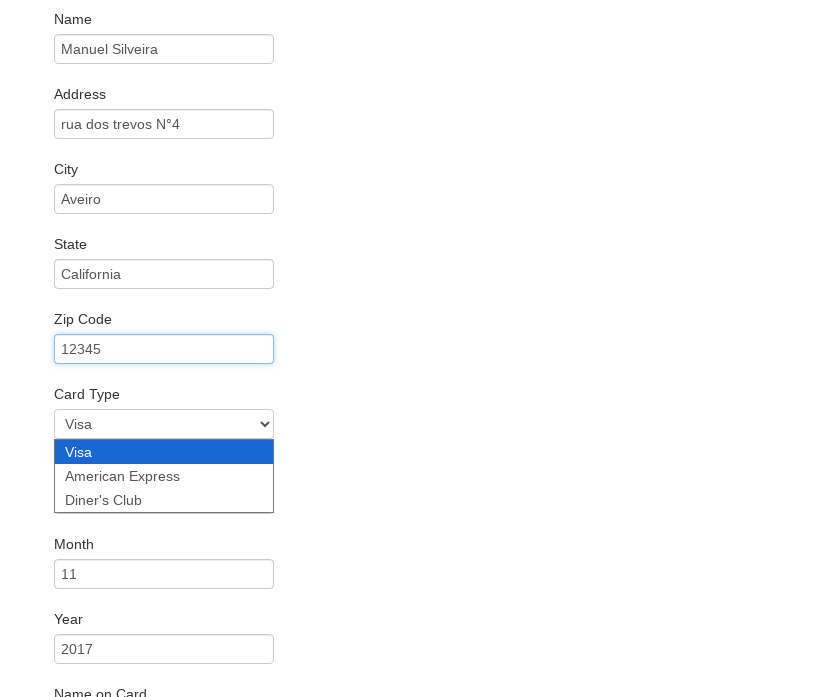

Selected Diners Club as card type on #cardType
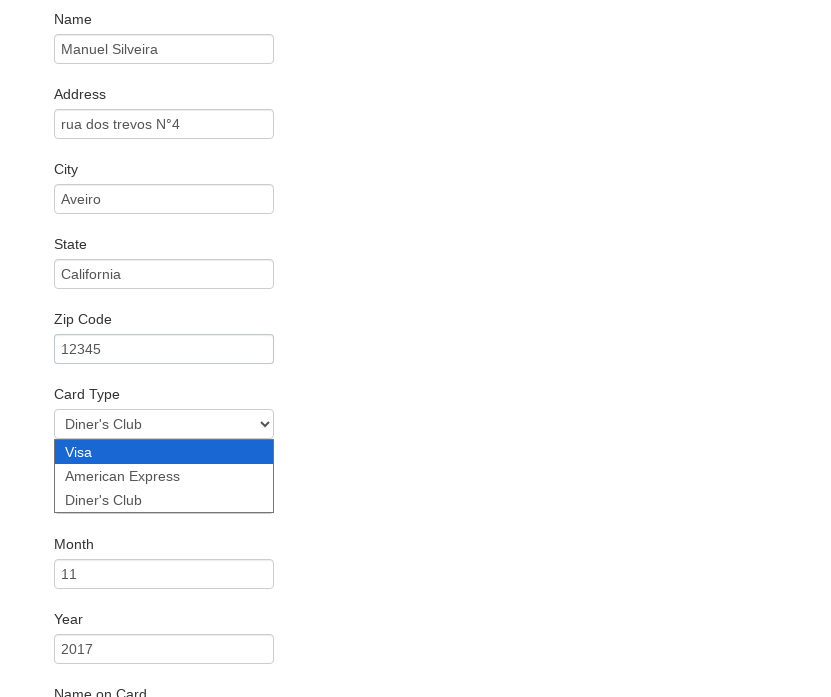

Clicked credit card number field at (164, 499) on #creditCardNumber
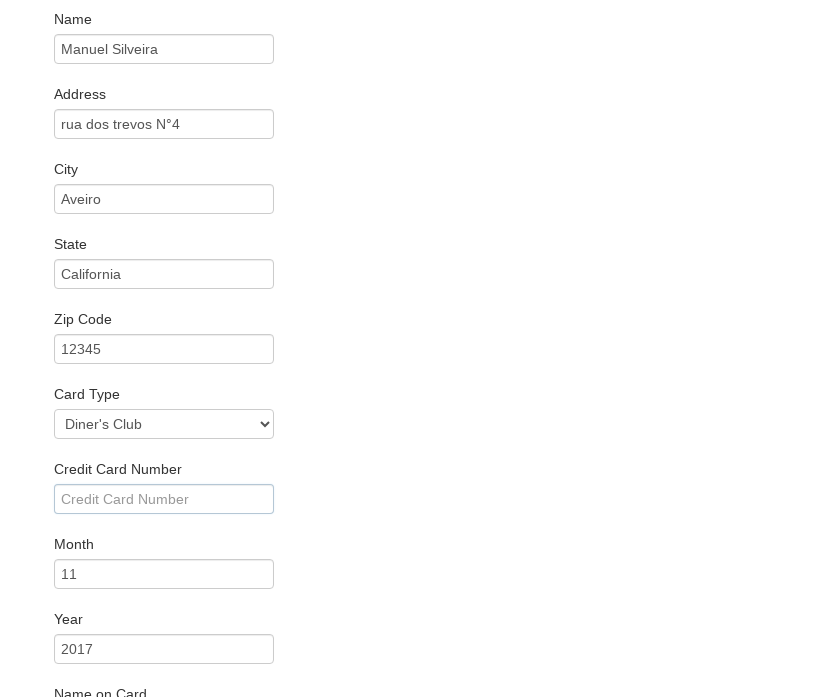

Entered credit card number on #creditCardNumber
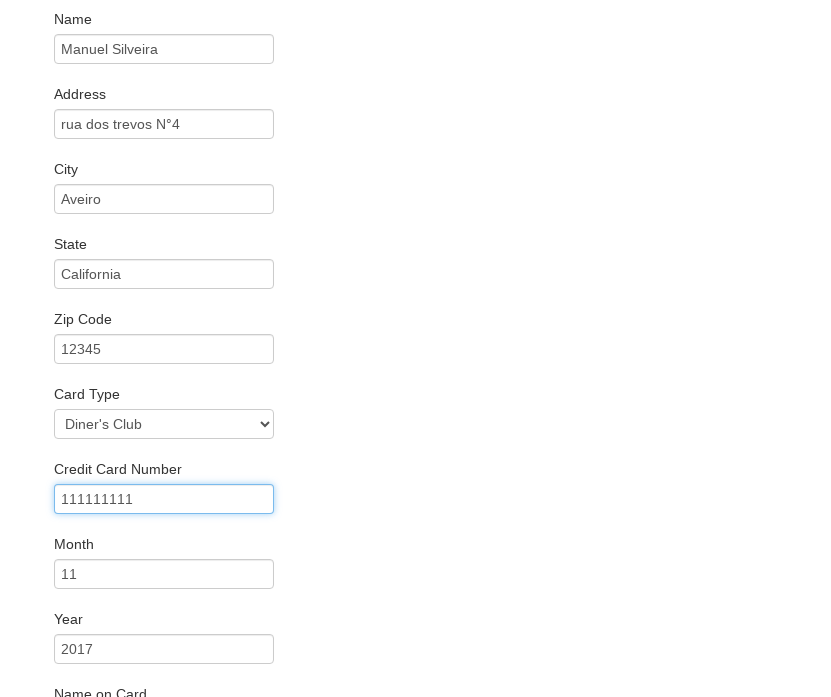

Clicked name on card field at (164, 582) on #nameOnCard
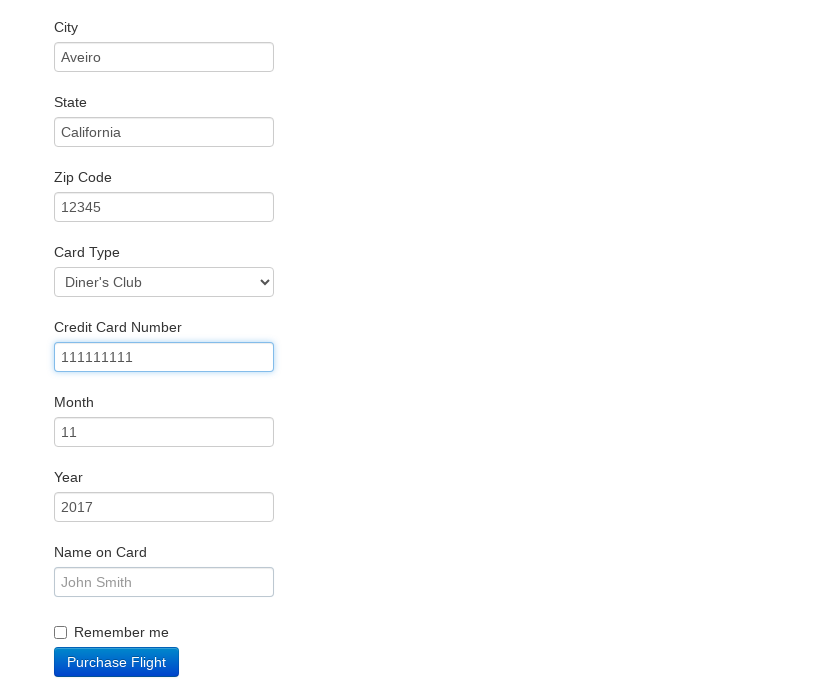

Entered name on card: Manuel Silveira on #nameOnCard
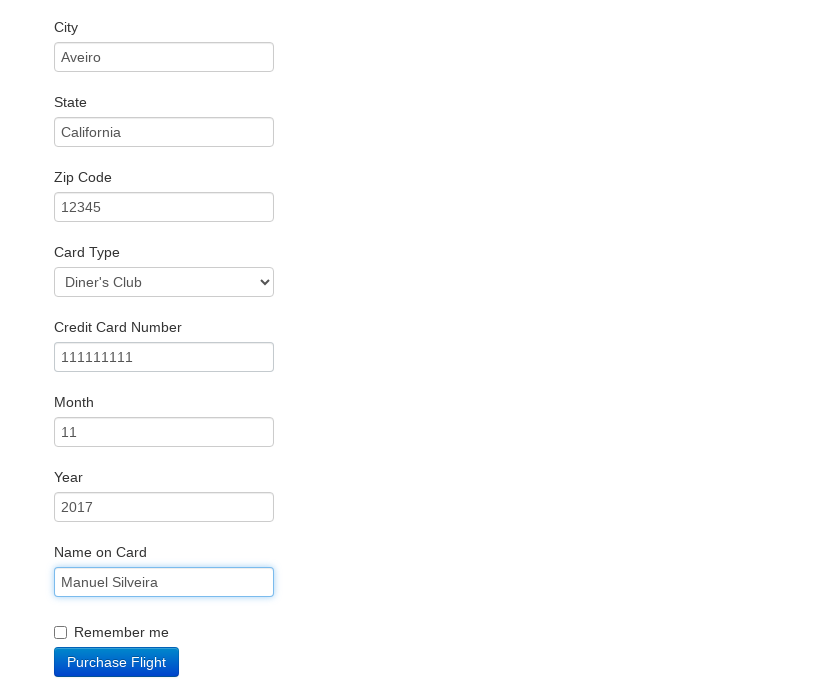

Checked Remember Me checkbox at (60, 632) on #rememberMe
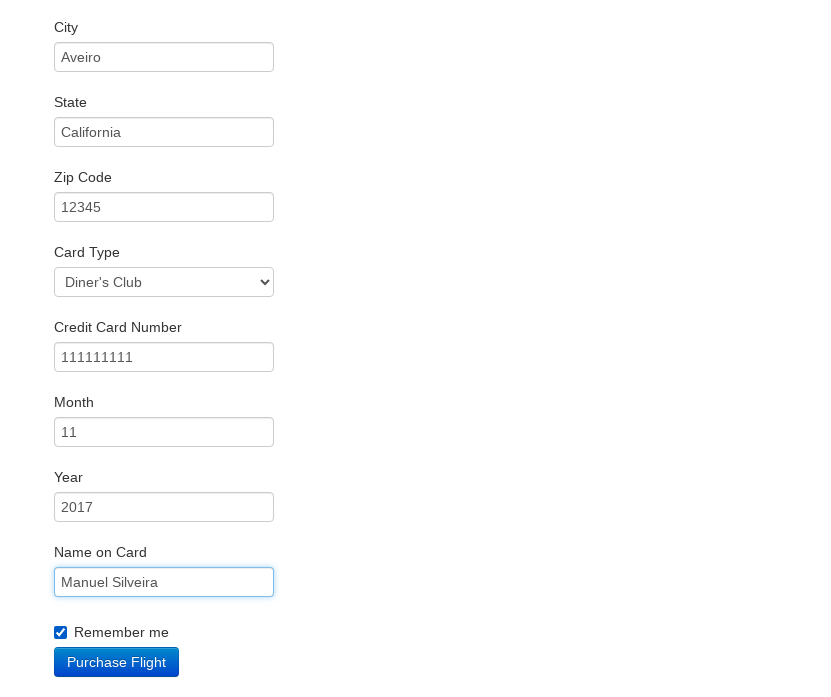

Clicked Purchase button to submit booking at (116, 662) on .btn-primary
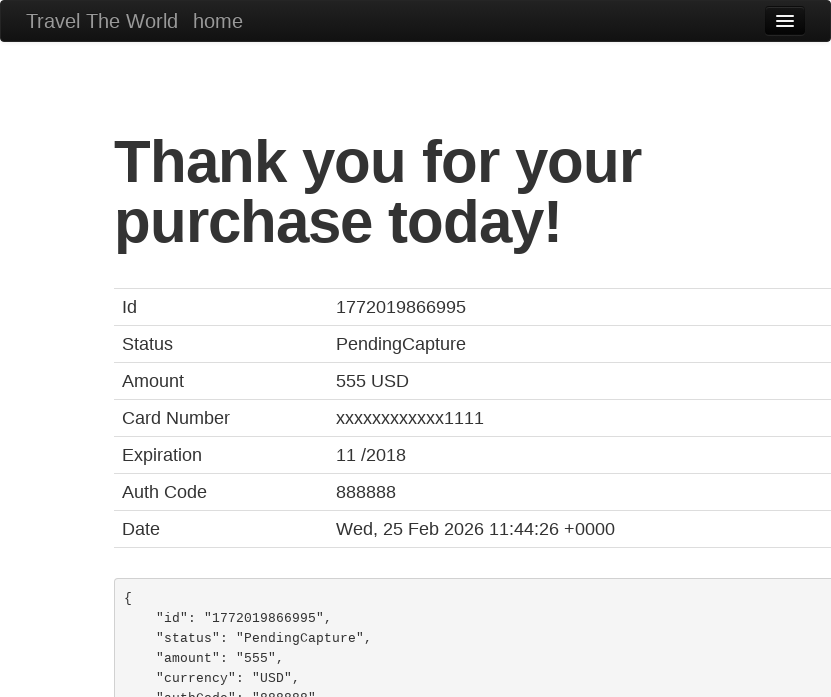

Confirmation page loaded successfully
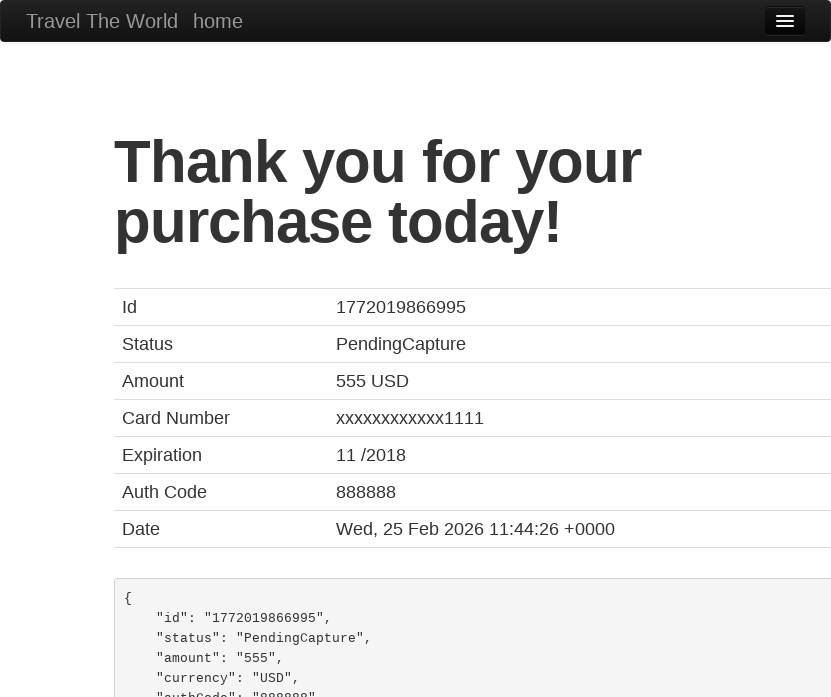

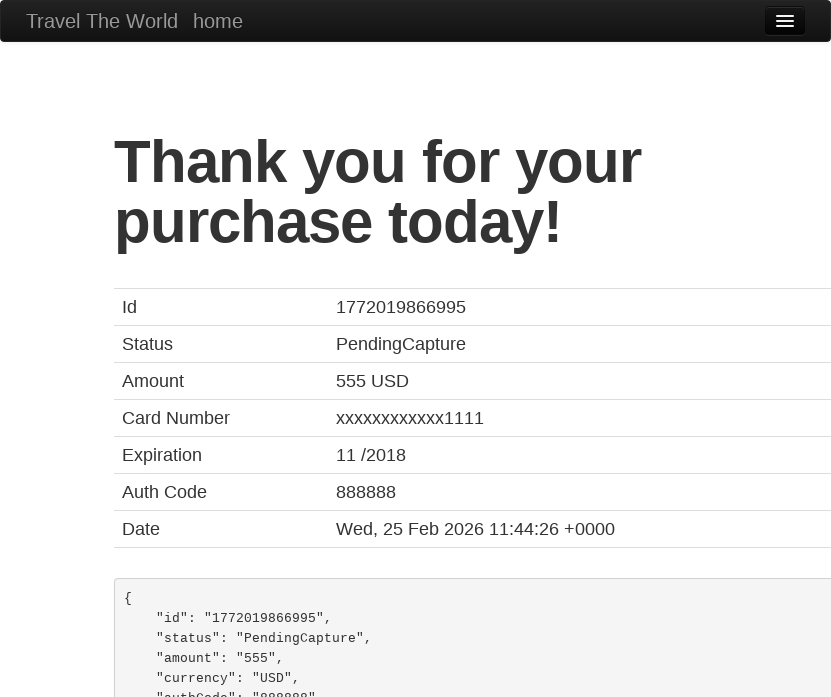